Tests a form submission flow by extracting a value from an element's attribute, calculating a result using a mathematical formula, filling the answer field, checking a checkbox, selecting a radio button, and clicking submit.

Starting URL: http://suninjuly.github.io/get_attribute.html

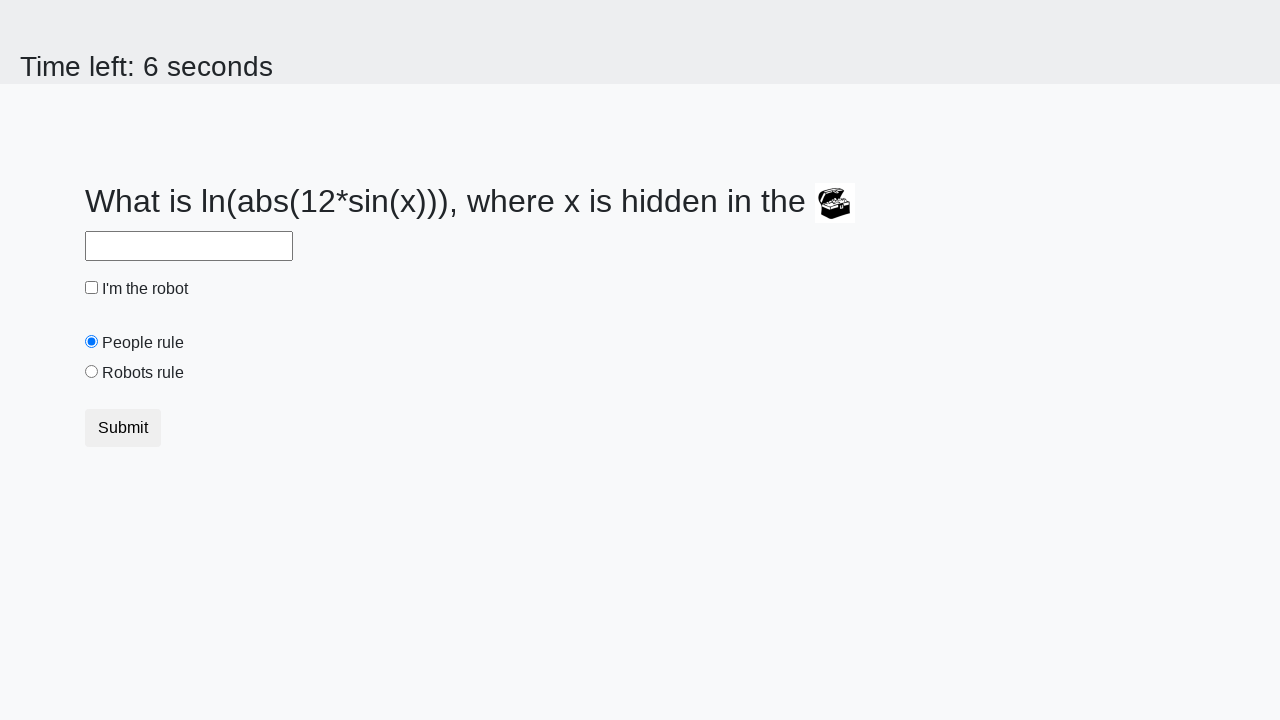

Located treasure element with ID 'treasure'
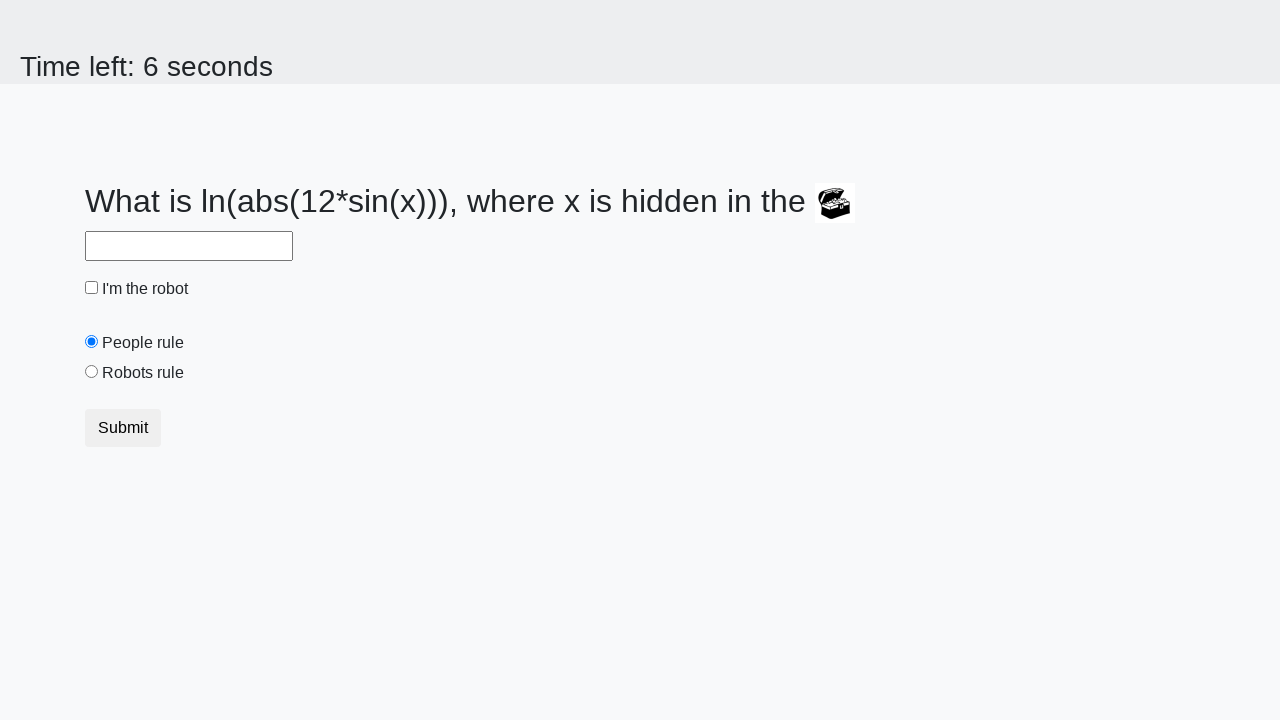

Extracted 'valuex' attribute value: 245
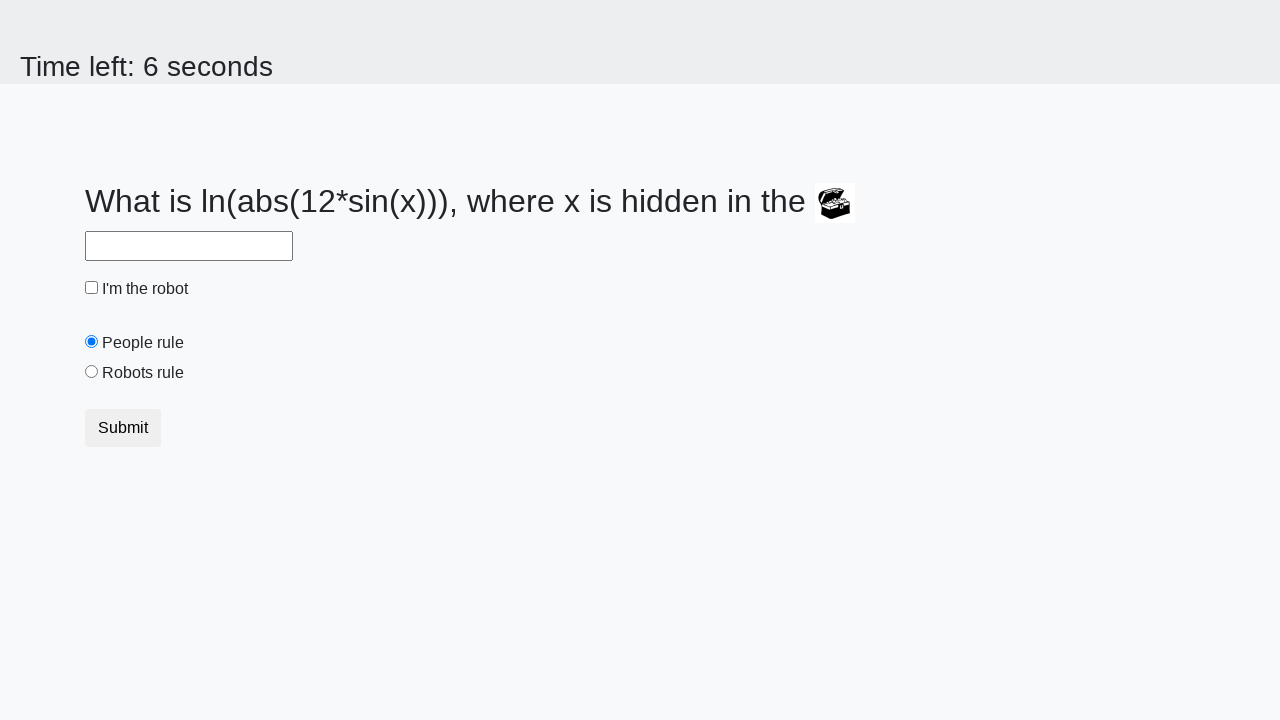

Calculated result using mathematical formula: -0.6338396445576024
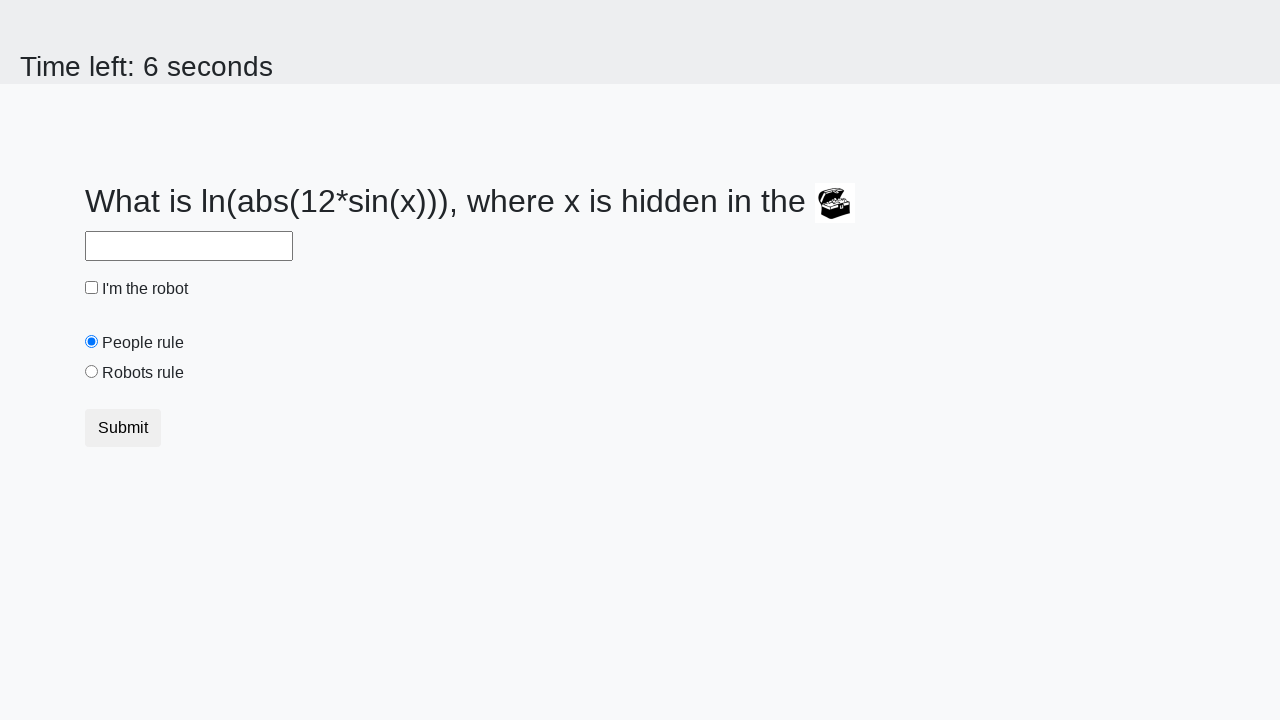

Filled answer field with calculated value: -0.6338396445576024 on #answer
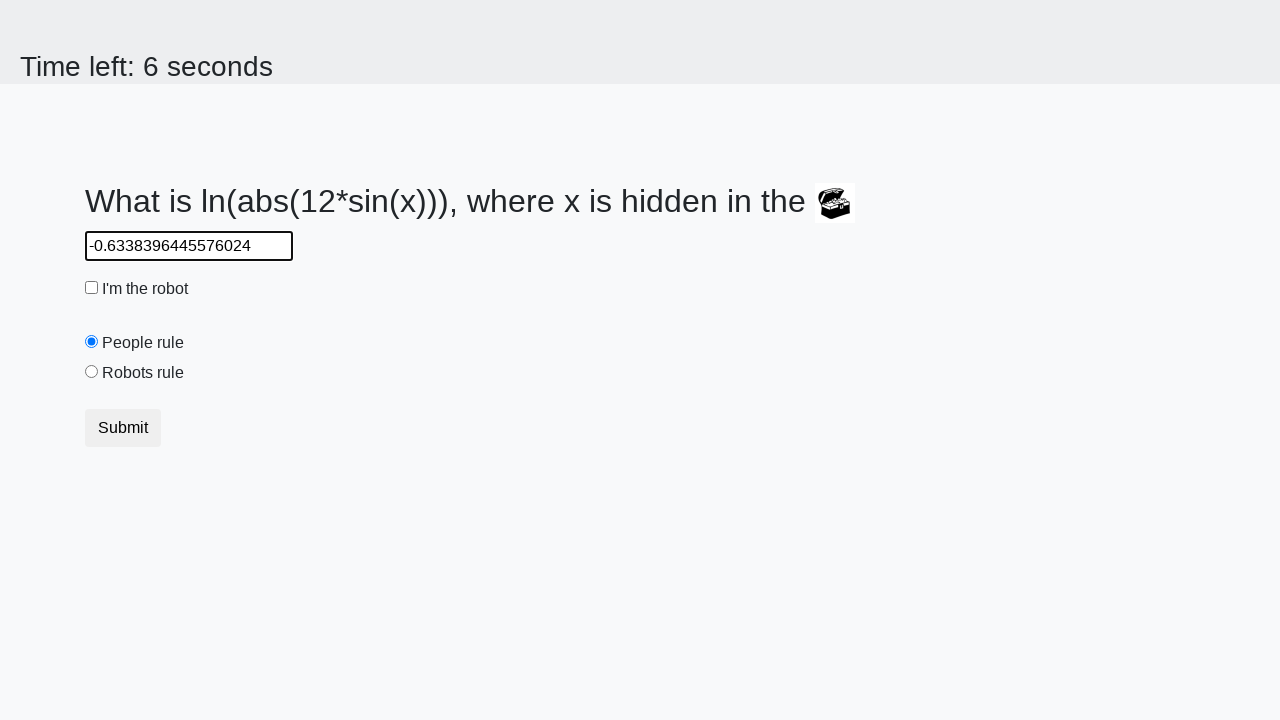

Checked the robot checkbox at (92, 288) on #robotCheckbox
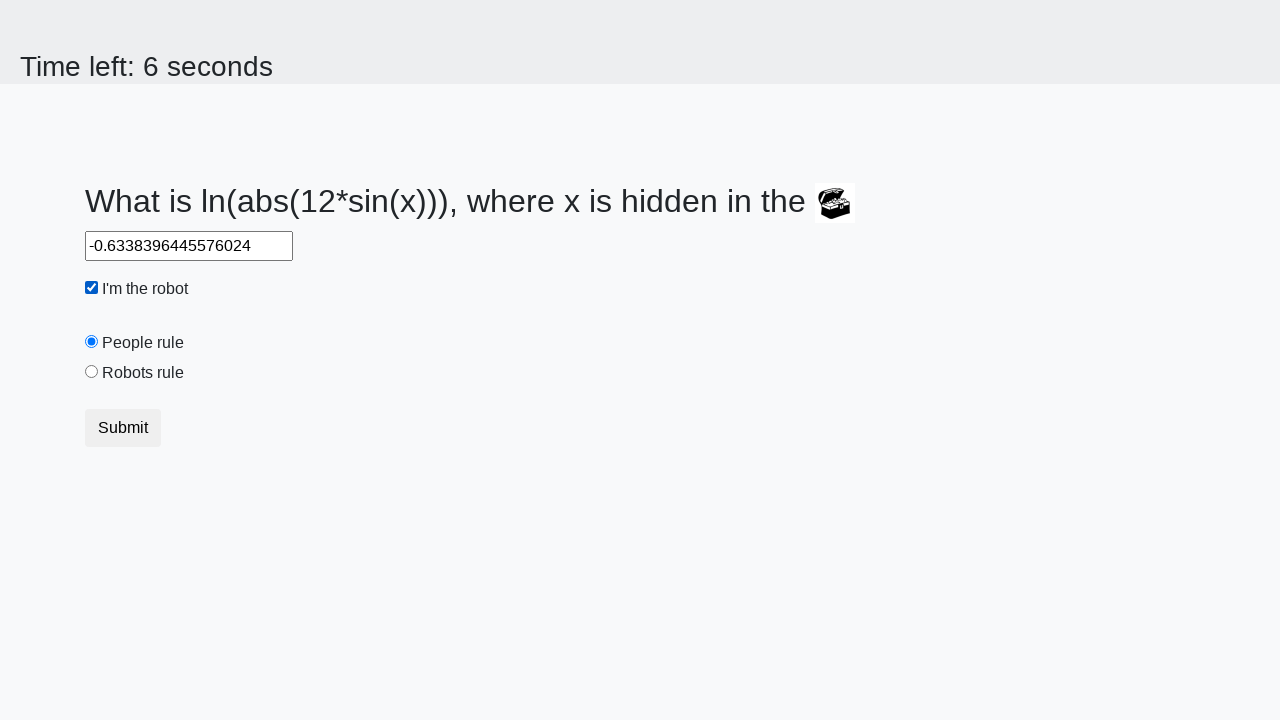

Selected the robots rule radio button at (92, 372) on #robotsRule
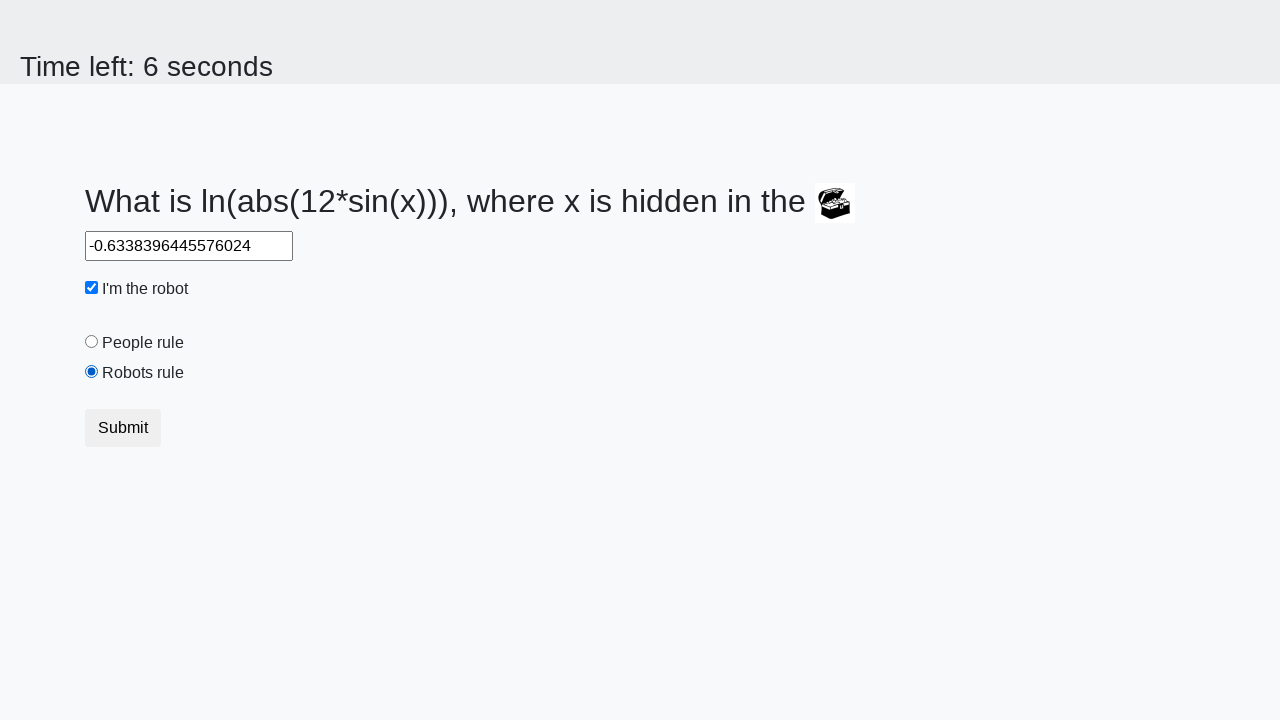

Clicked the submit button at (123, 428) on .btn
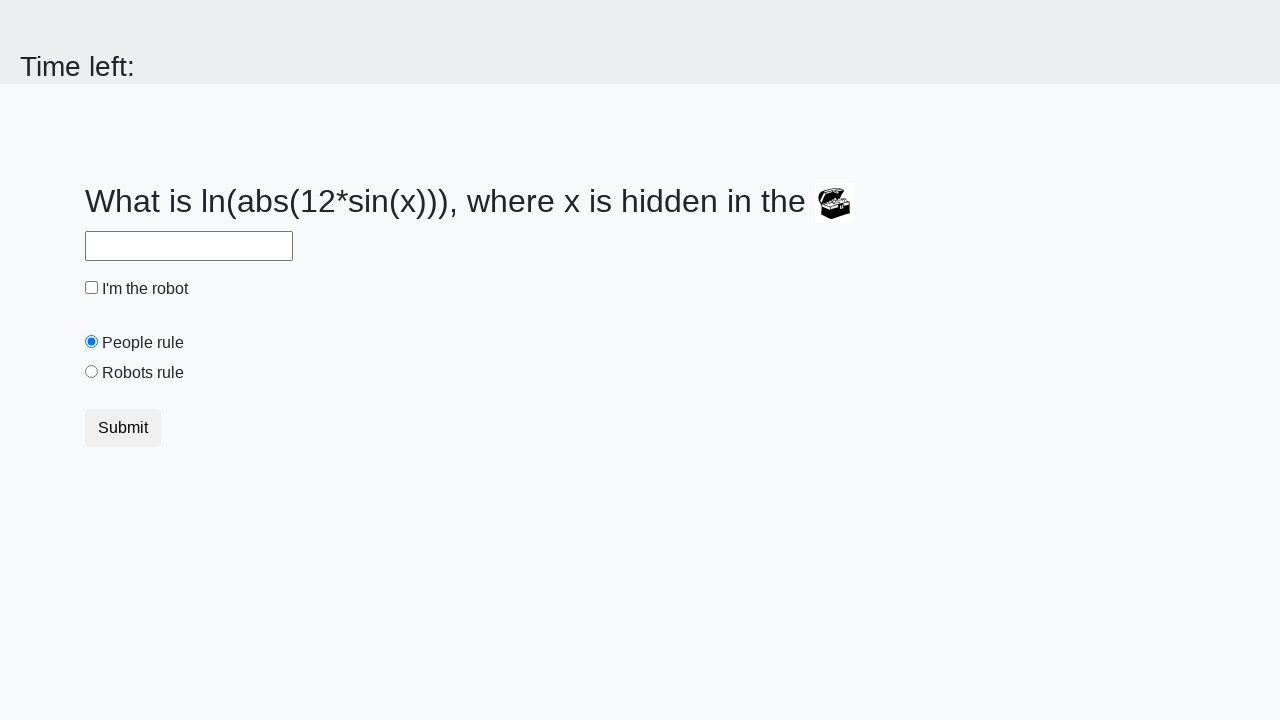

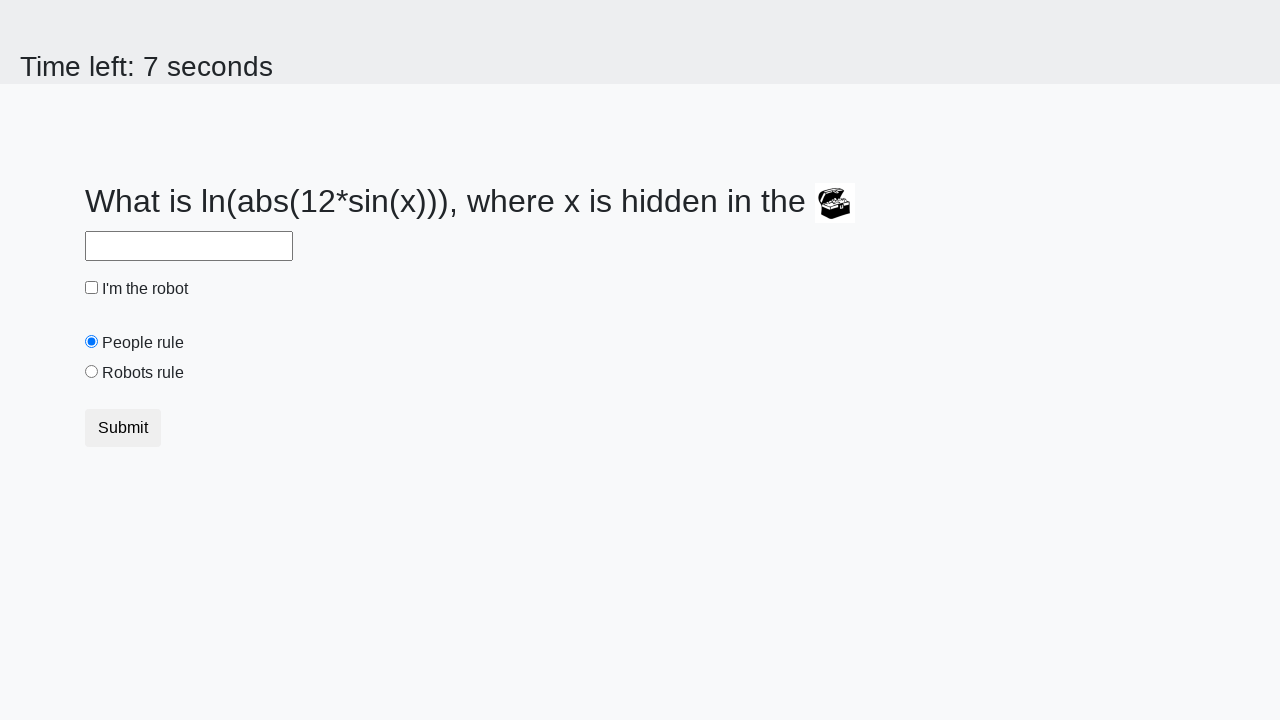